Navigates from the DemoQA homepage to the Practice Form page by clicking on the Forms menu, then fills out a practice registration form with personal information including name, email, gender, phone number, date of birth, subjects, hobbies, address, state and city, and submits the form.

Starting URL: https://demoqa.com/

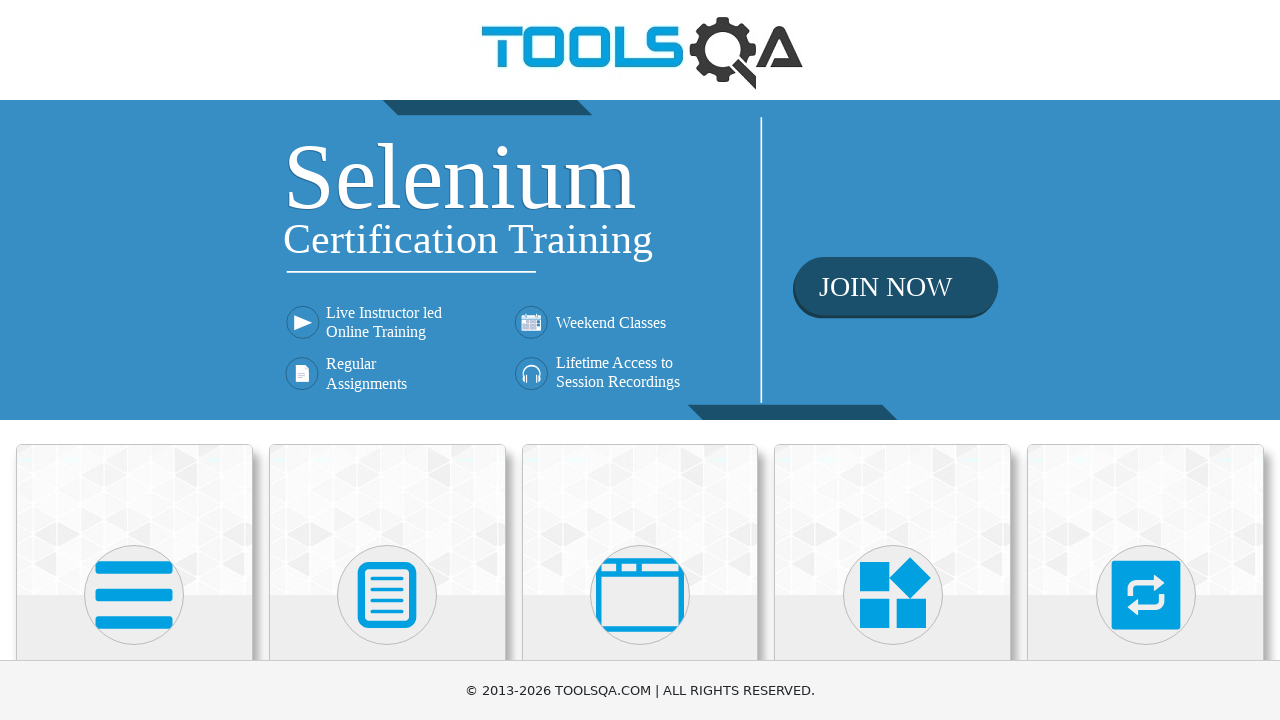

Navigated to DemoQA homepage
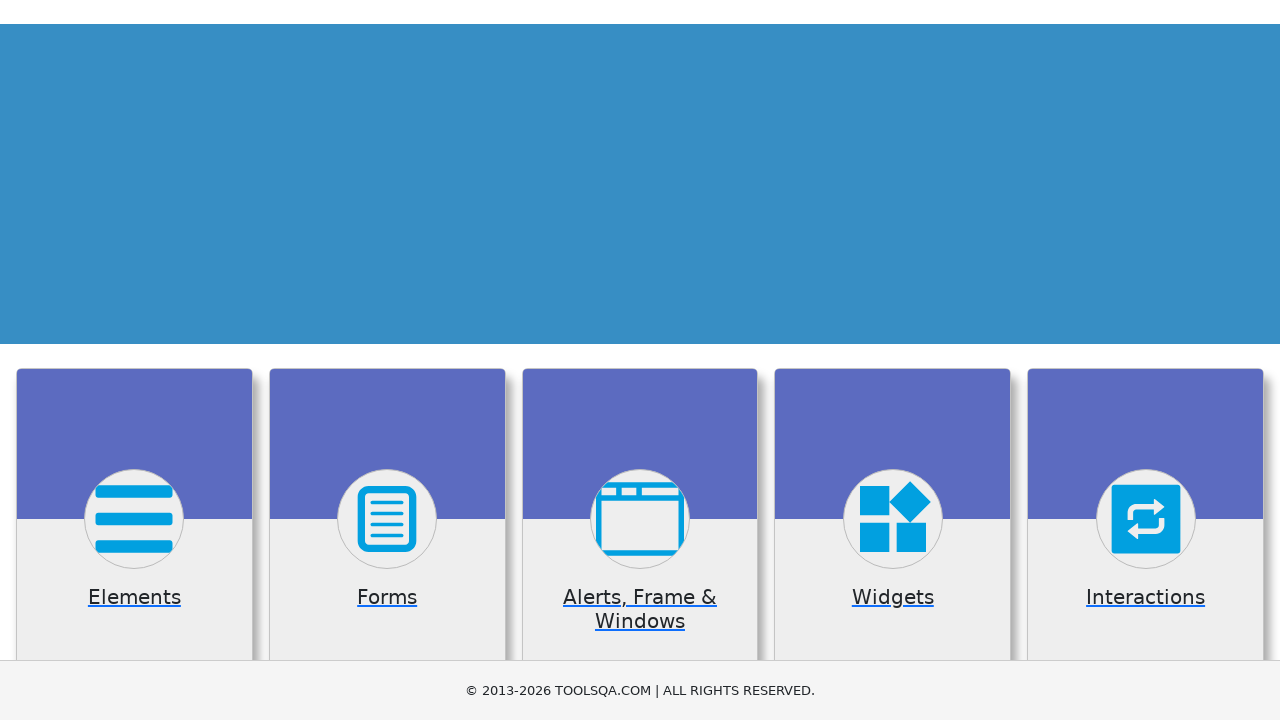

Scrolled down to view Forms menu
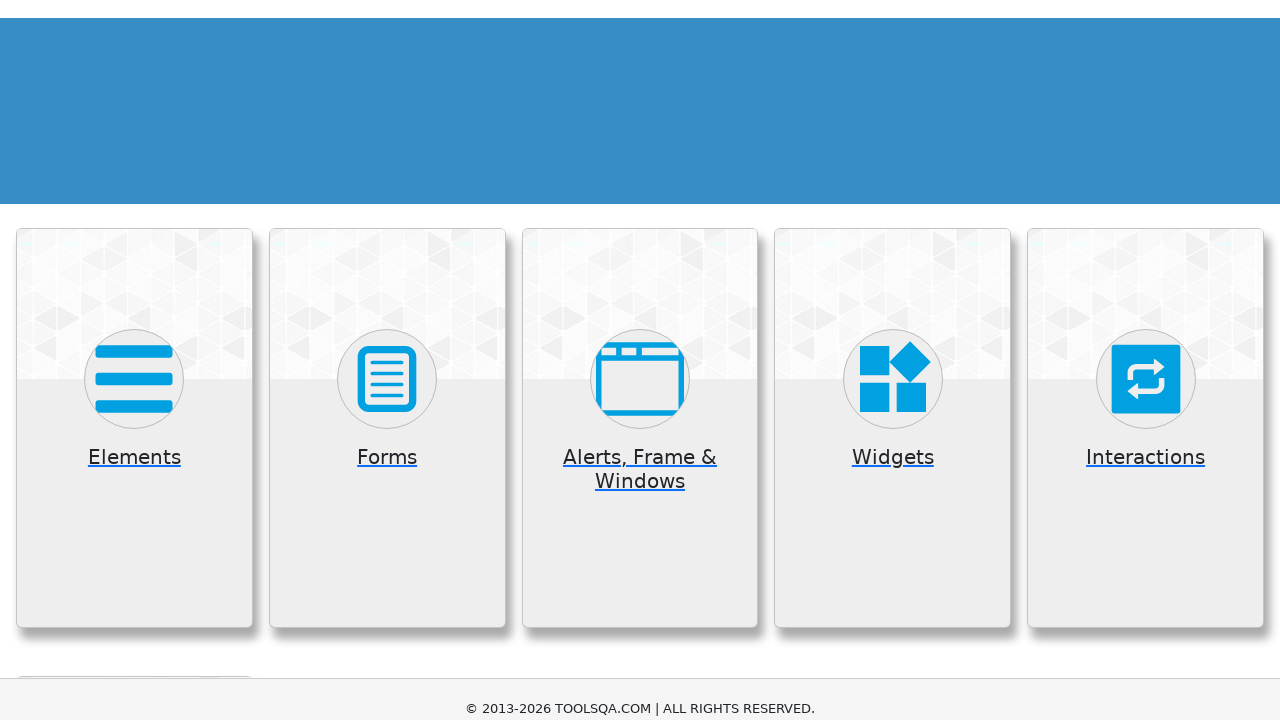

Clicked on Forms menu at (387, 273) on xpath=//h5[text()='Forms']
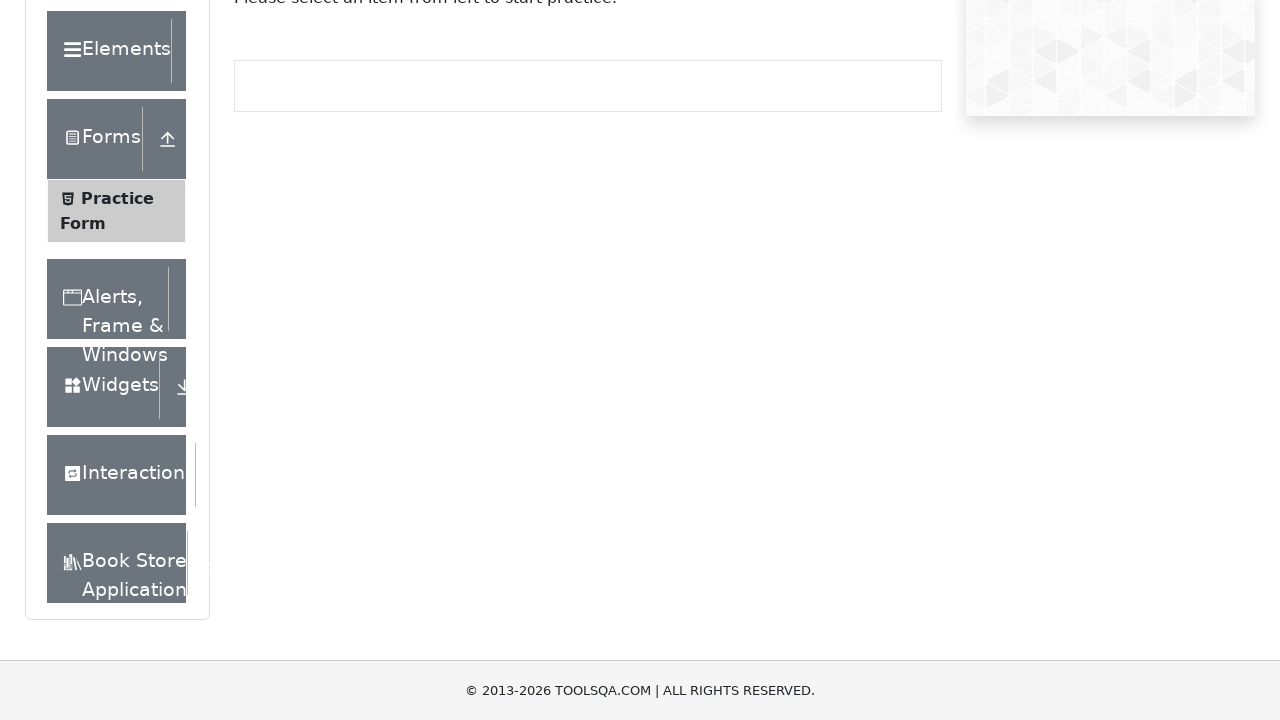

Clicked on Practice Form submenu at (117, 198) on xpath=//span[text()='Practice Form']
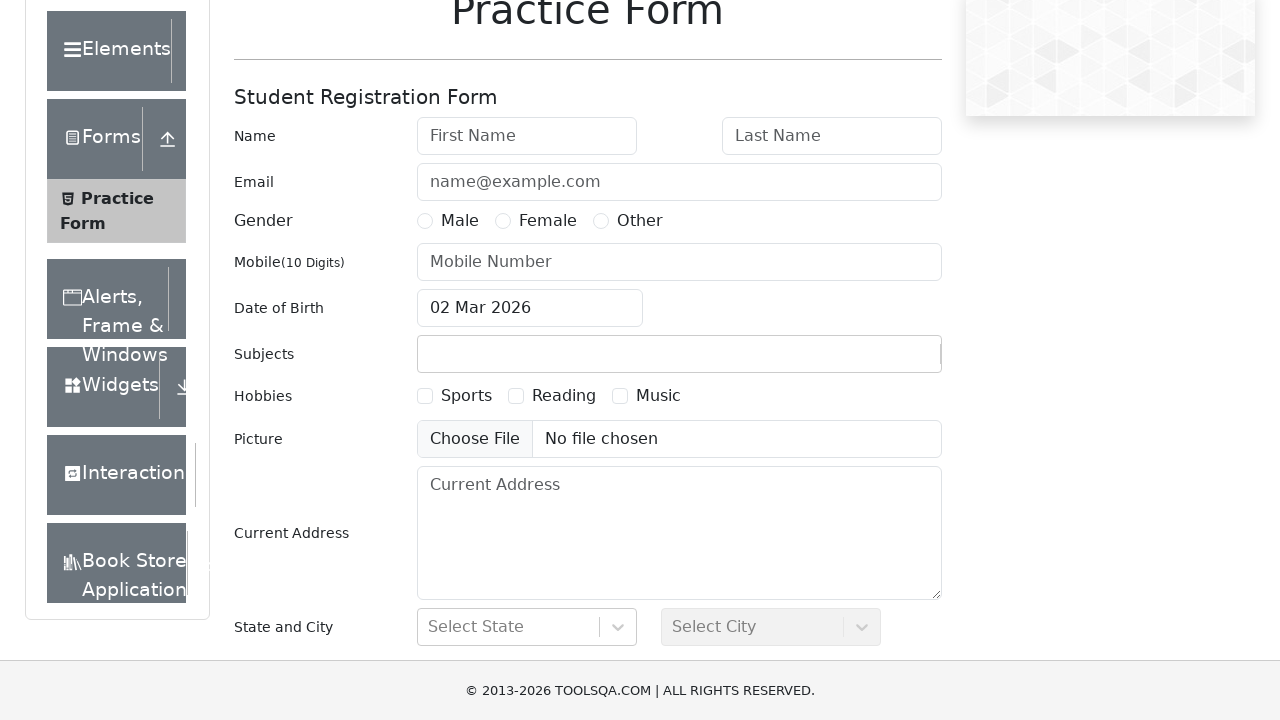

Scrolled down to view form fields
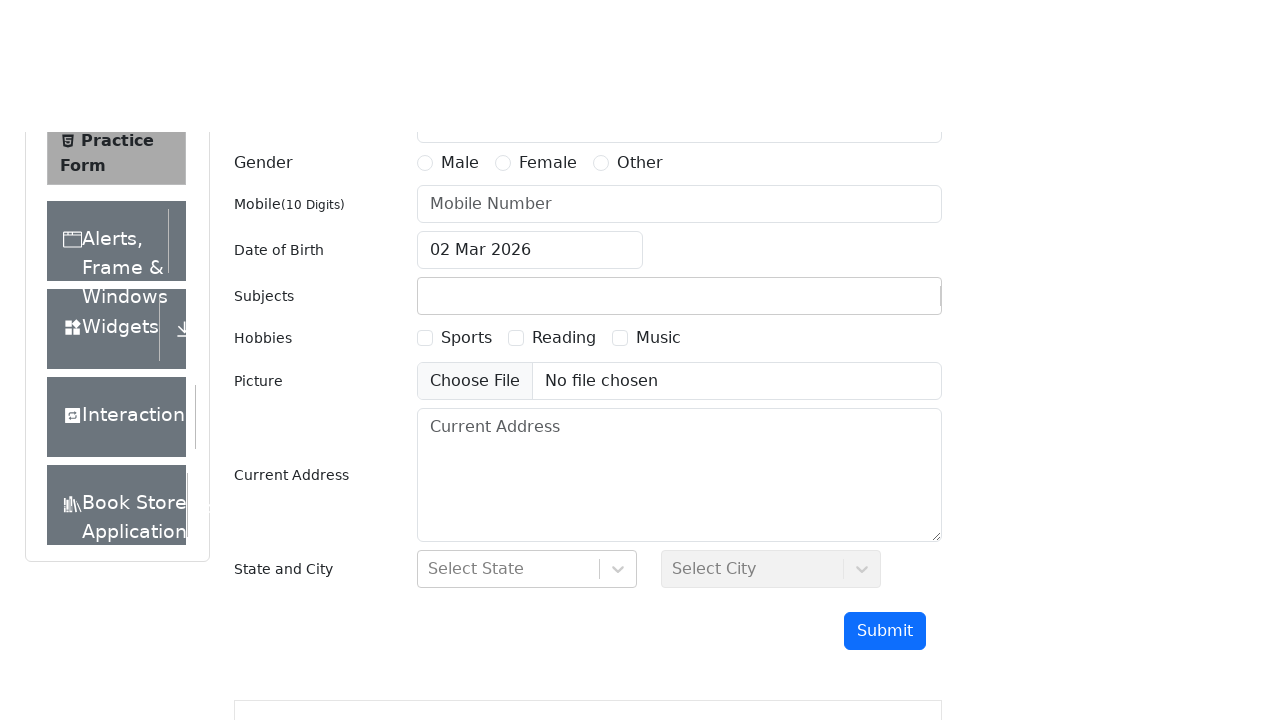

Filled First Name field with 'Bogdan' on #firstName
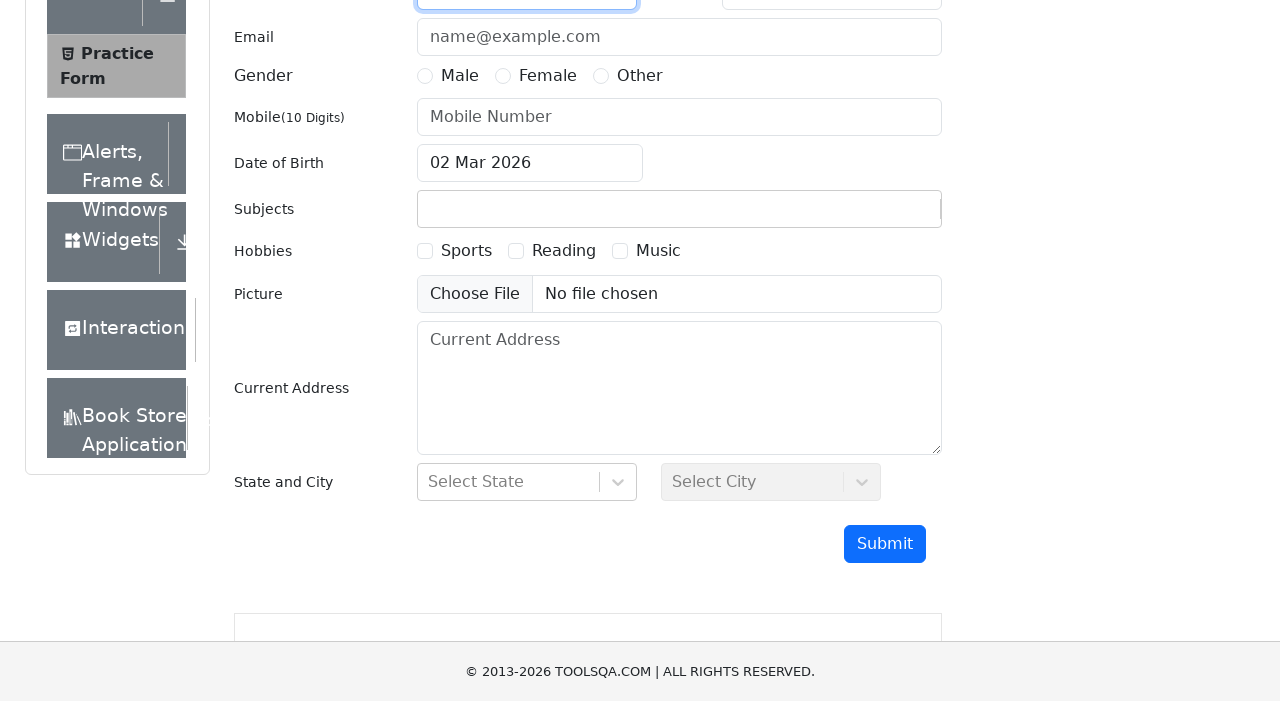

Filled Last Name field with 'Popescu' on #lastName
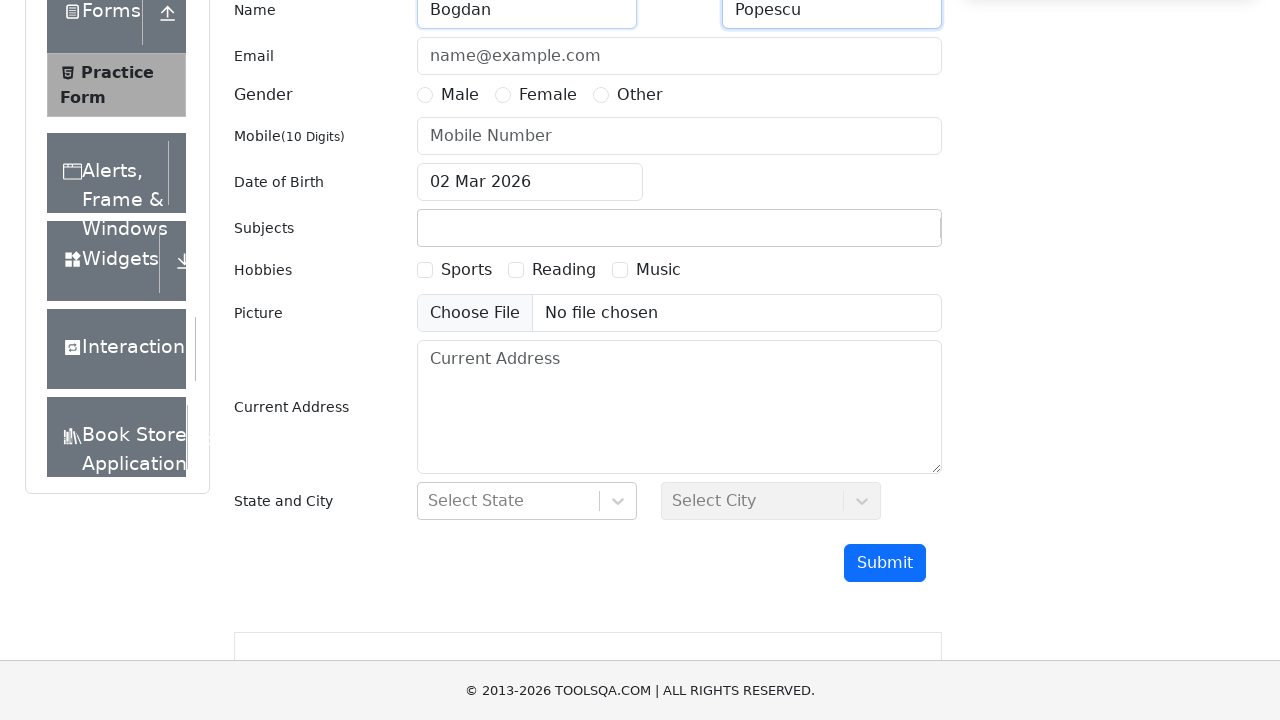

Filled Email field with 'exemplu@yahoo.com' on #userEmail
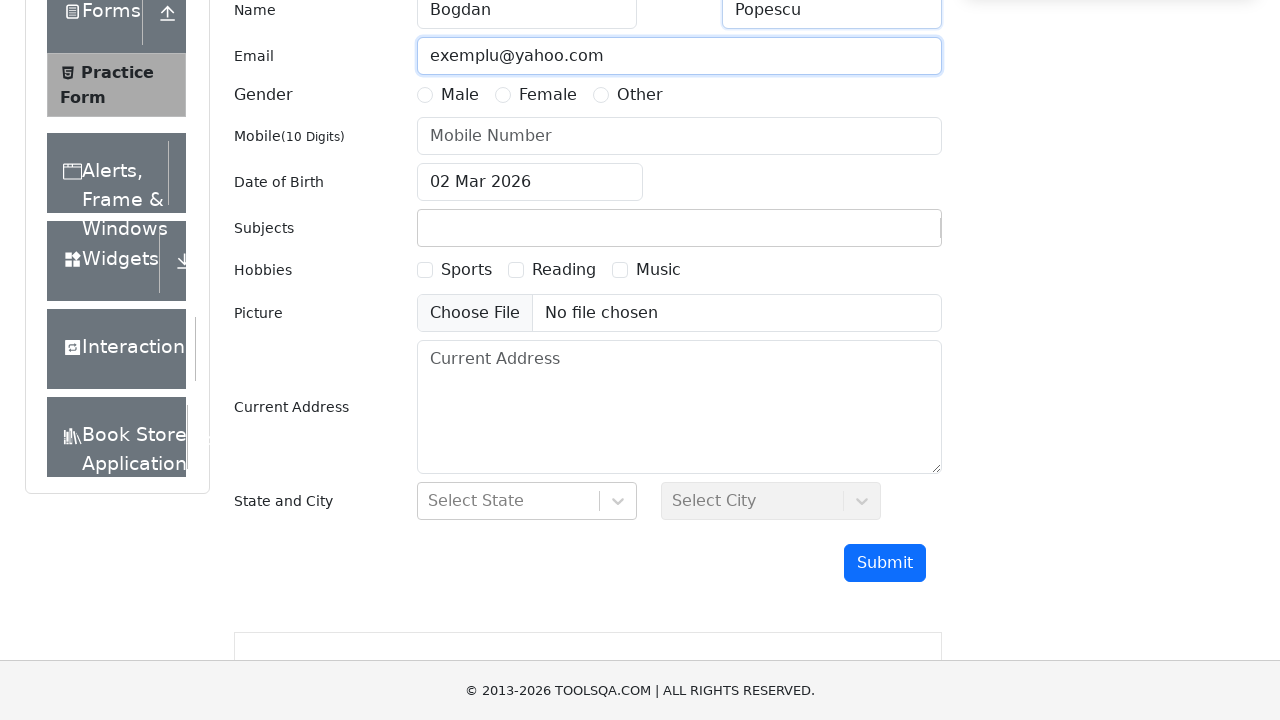

Scrolled down to view more form fields
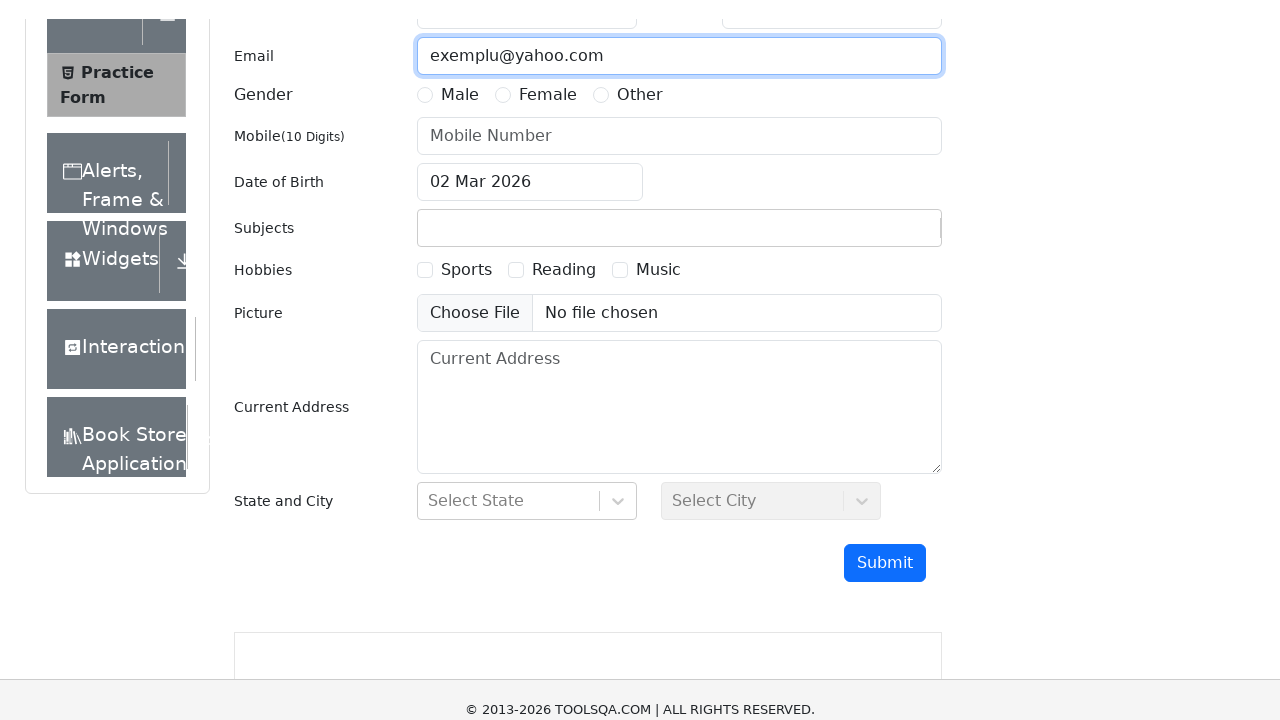

Selected Male gender option at (460, 31) on label[for='gender-radio-1']
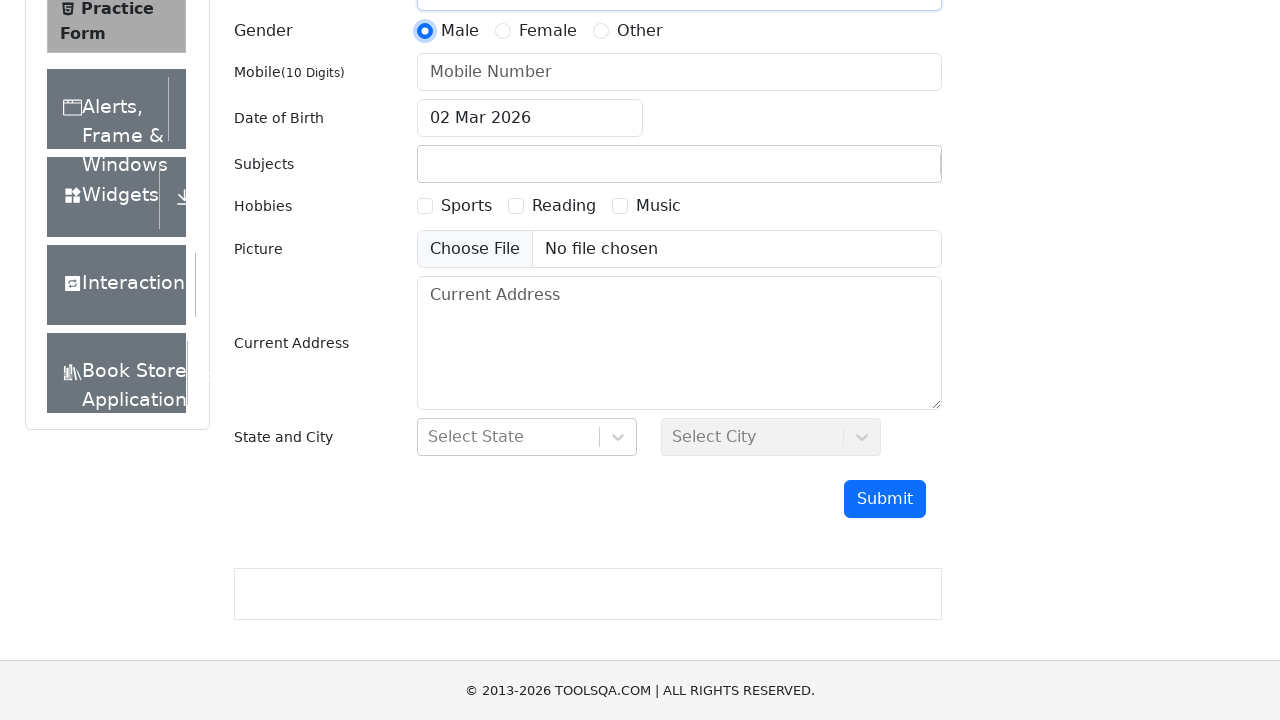

Filled Phone Number field with '0712345678' on #userNumber
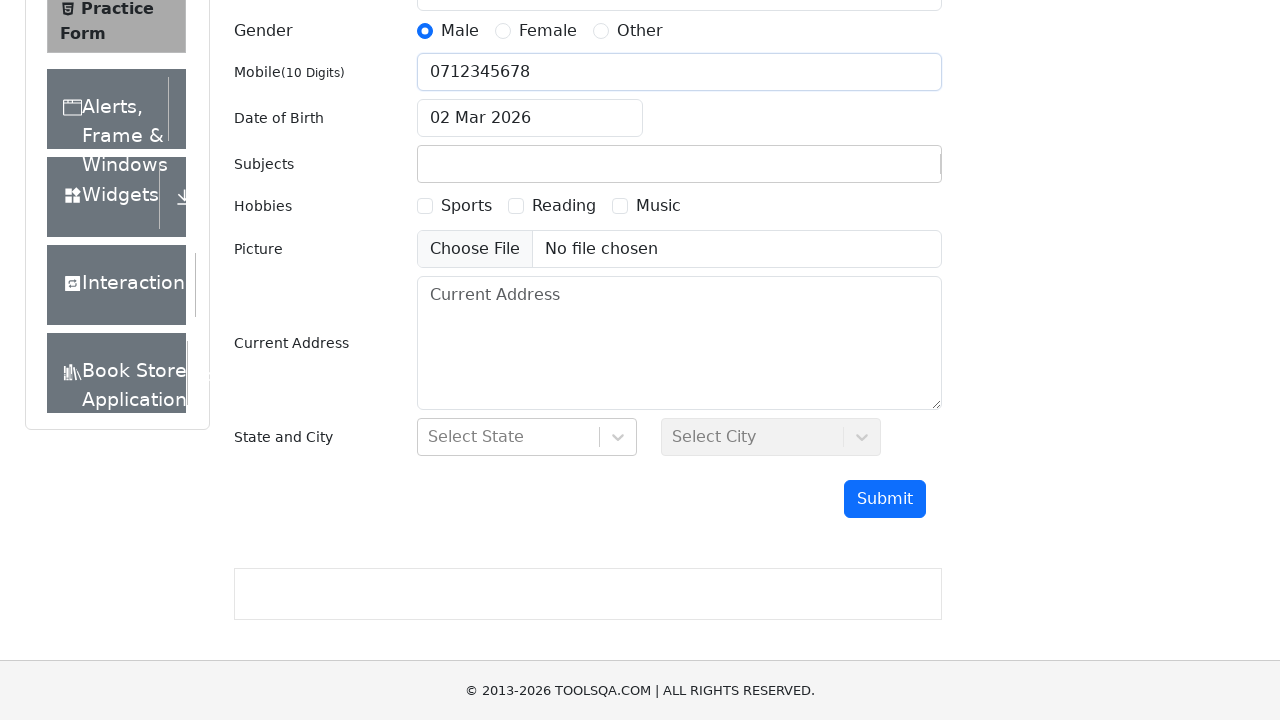

Clicked on Date of Birth input field at (530, 118) on #dateOfBirthInput
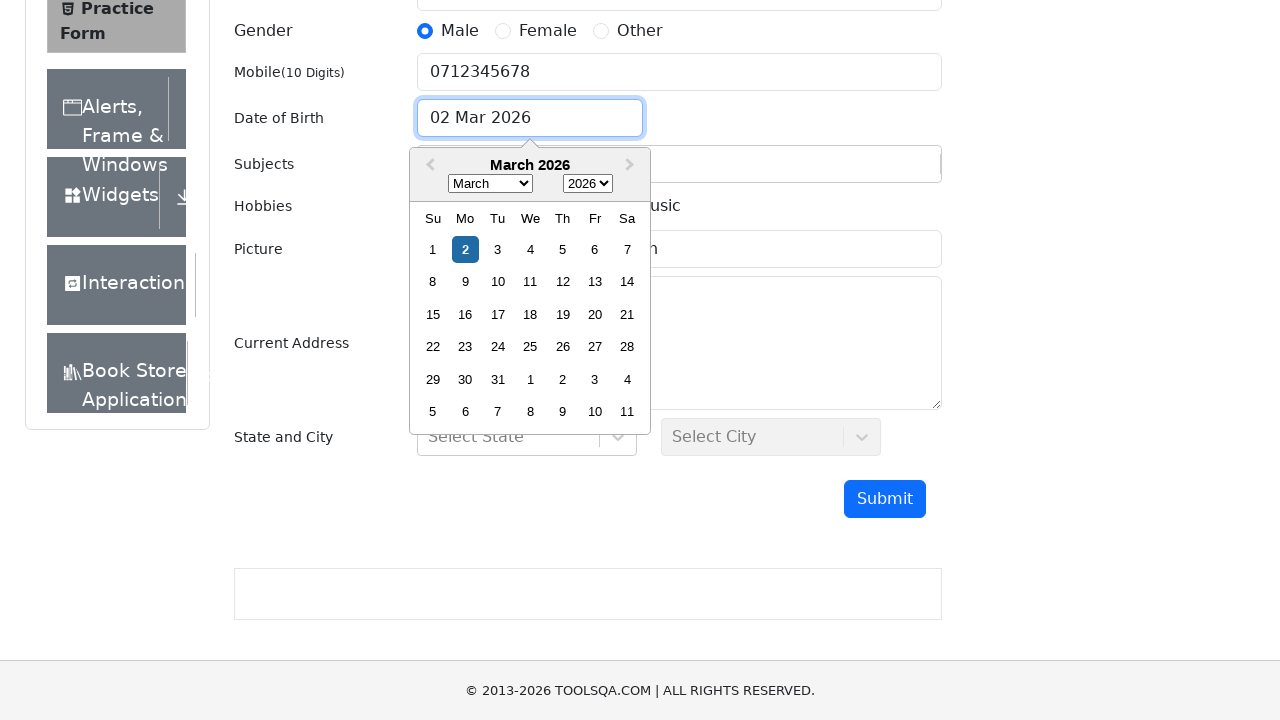

Filled Date of Birth with '02 Apr 1996' on #dateOfBirthInput
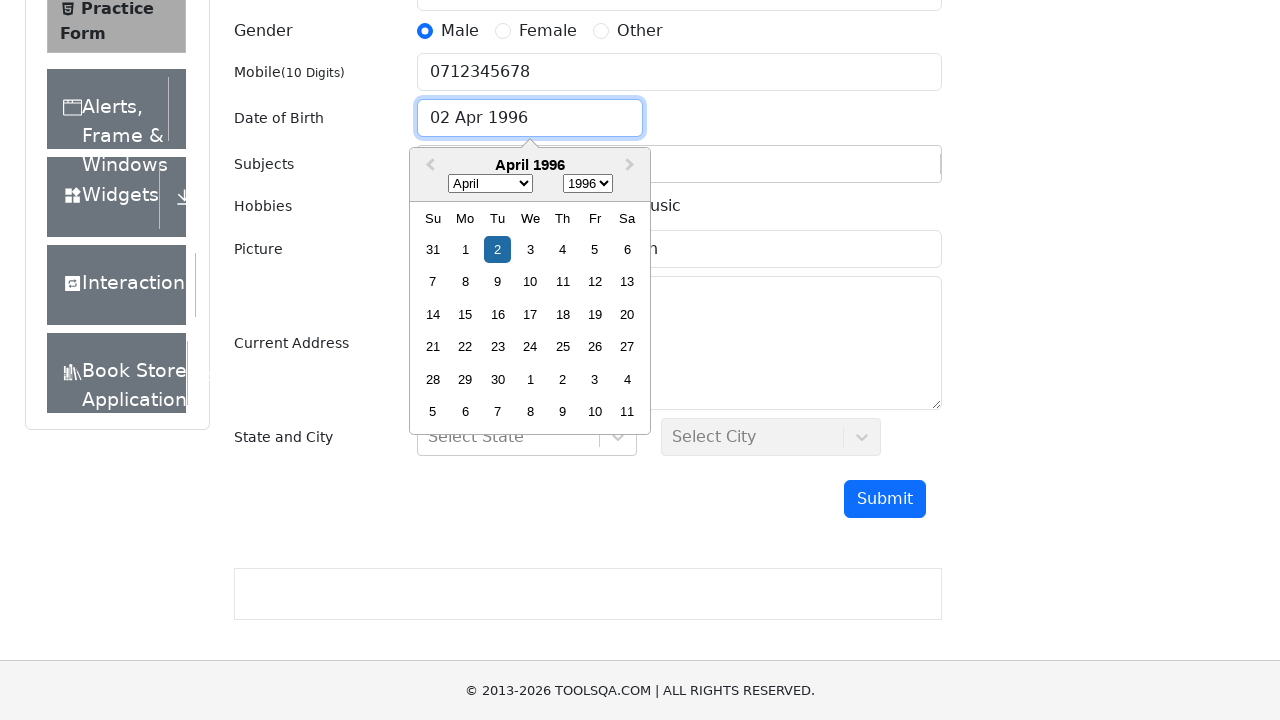

Pressed Enter to confirm Date of Birth on #dateOfBirthInput
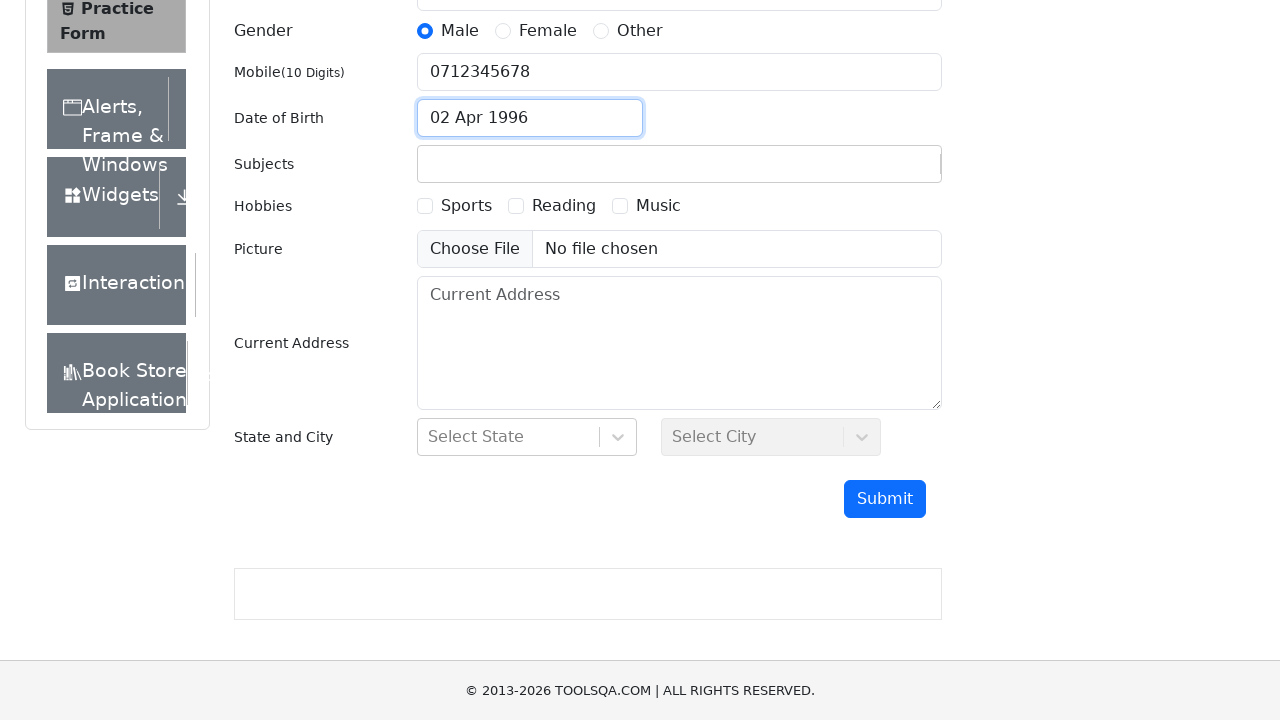

Filled Subjects field with 'Accounting' on #subjectsInput
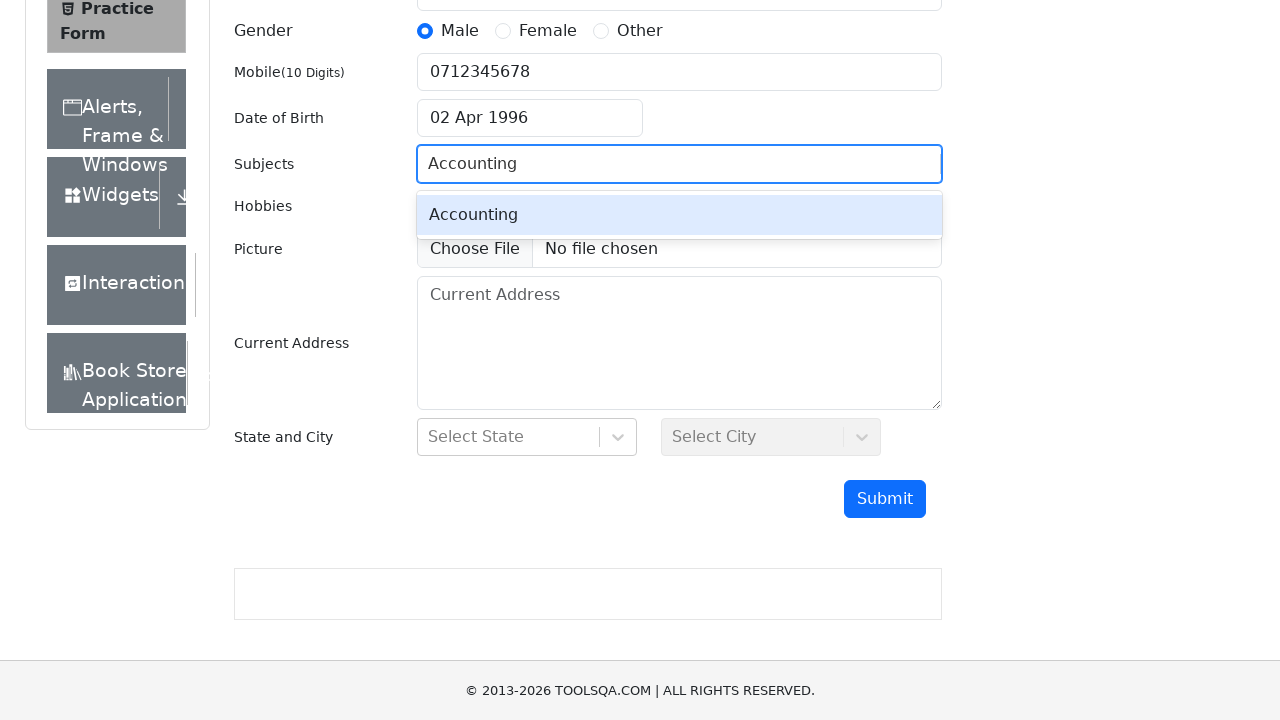

Pressed Enter to confirm subject selection on #subjectsInput
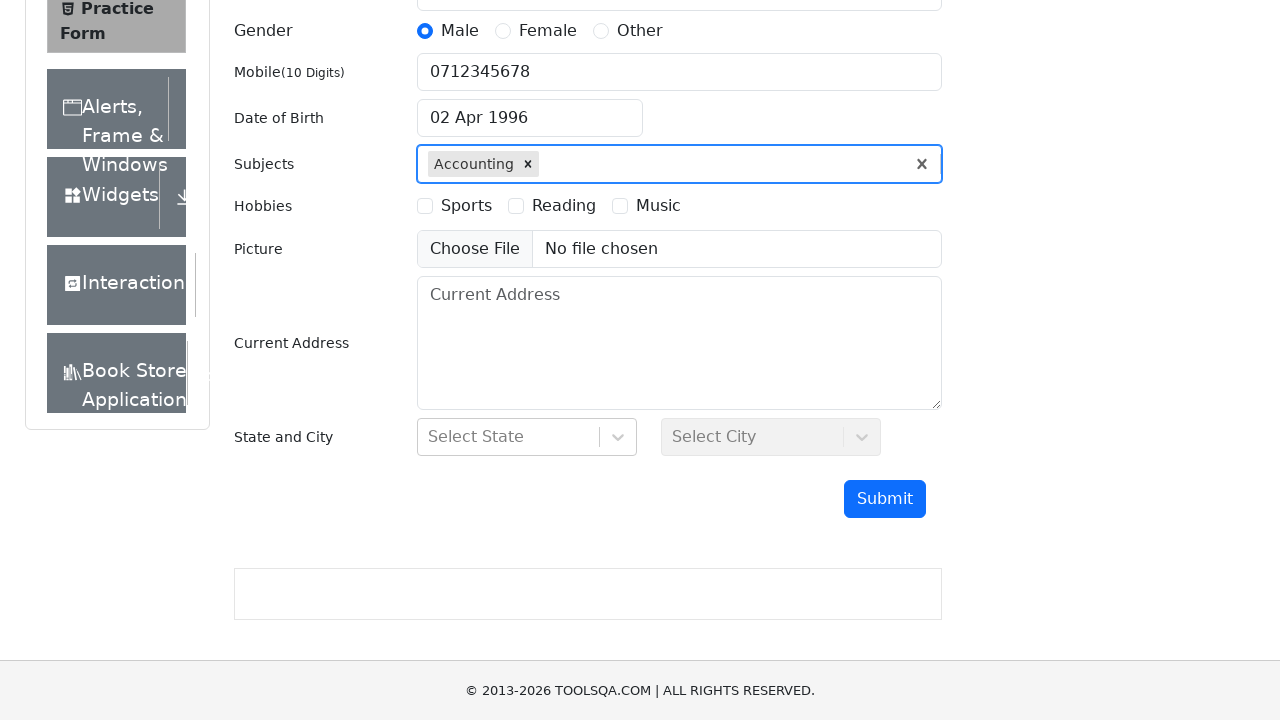

Selected Sports hobby checkbox at (466, 206) on label[for='hobbies-checkbox-1']
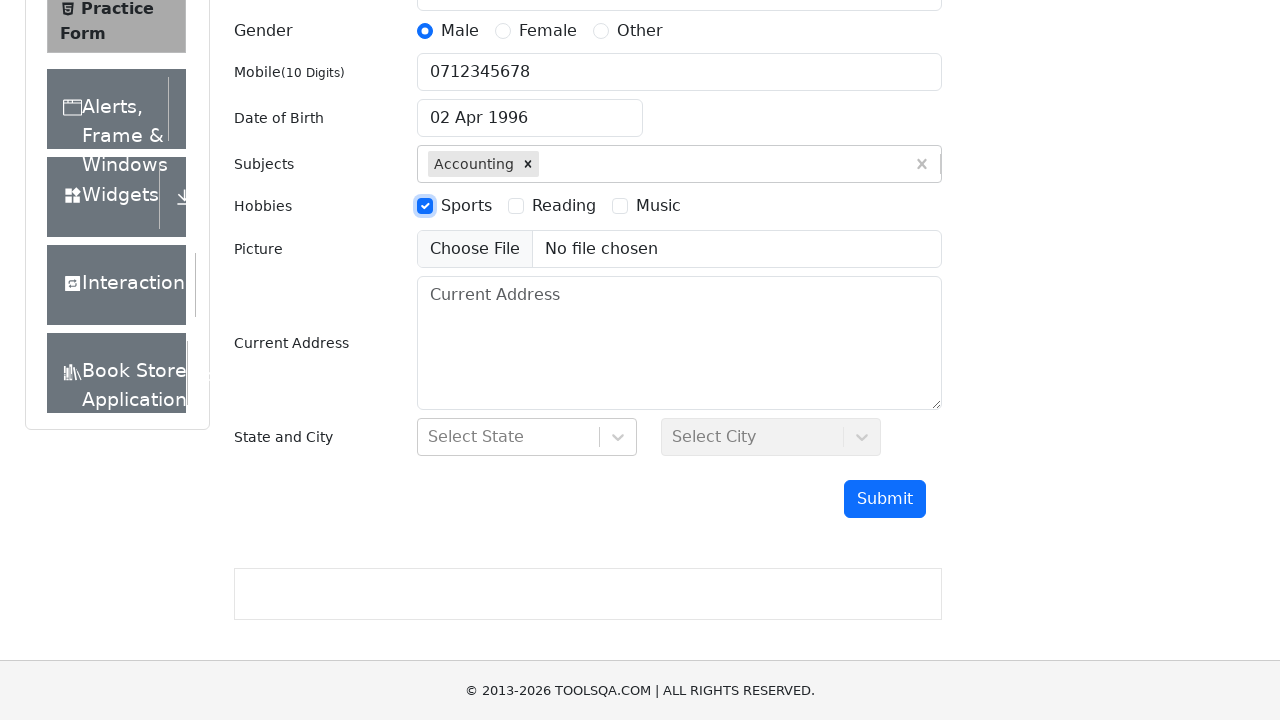

Filled Current Address with 'Strada Visinului, Nr.18' on #currentAddress
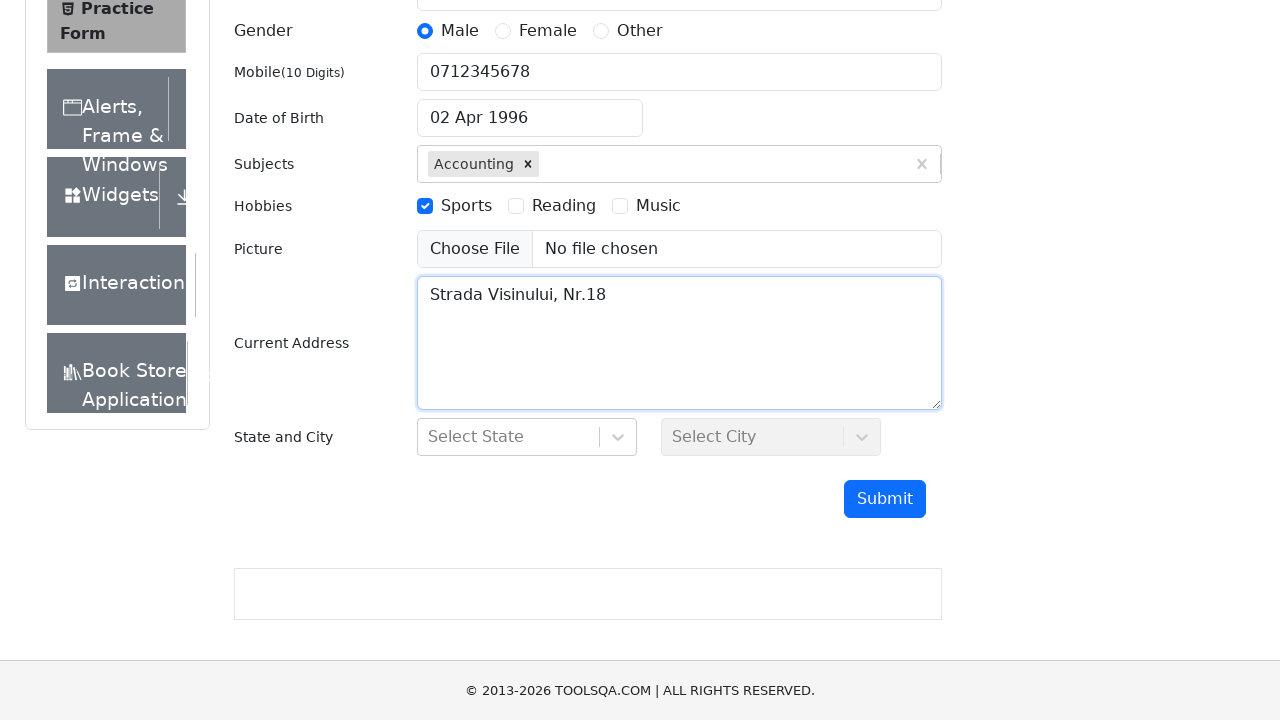

Scrolled down to view Submit button
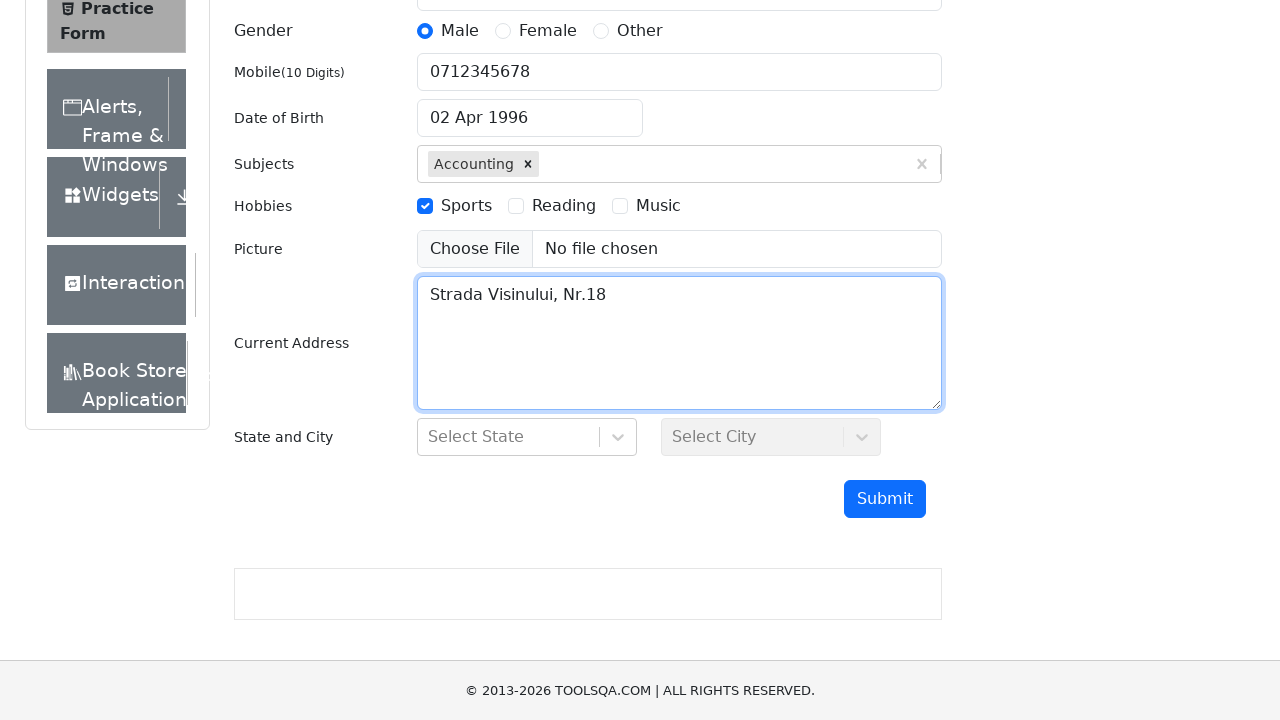

Clicked Submit button to submit the practice form at (885, 499) on #submit
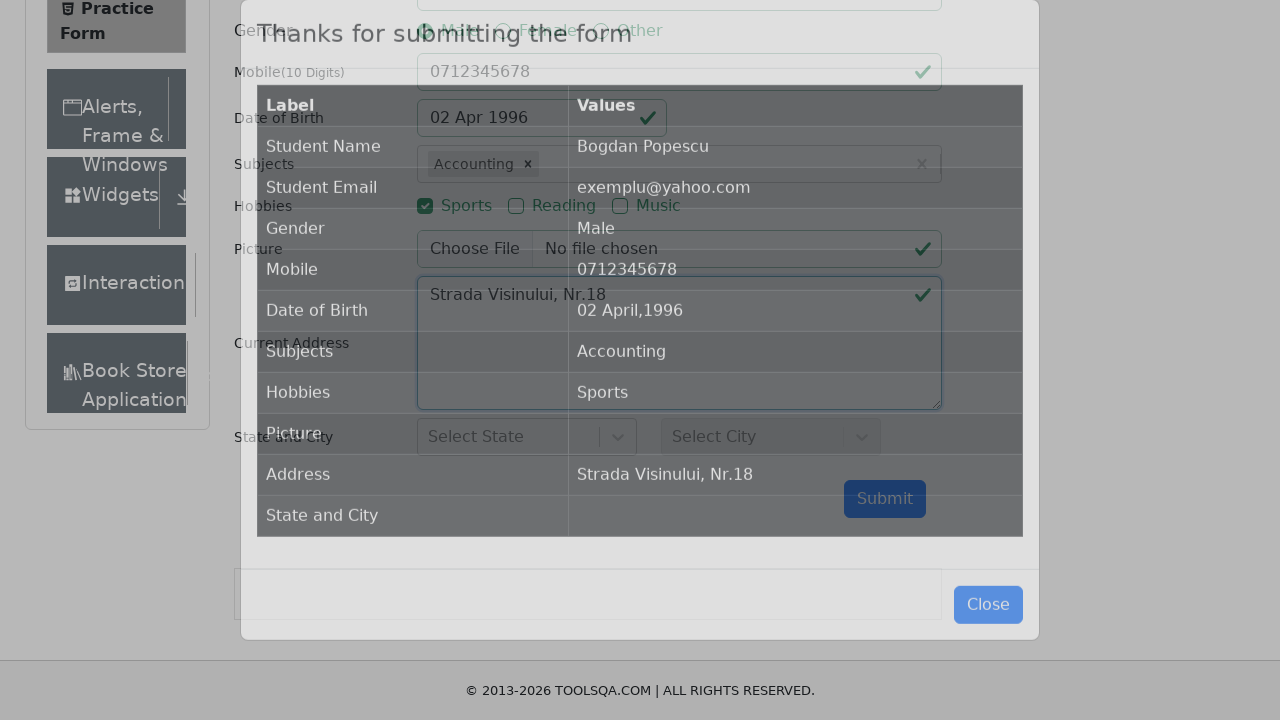

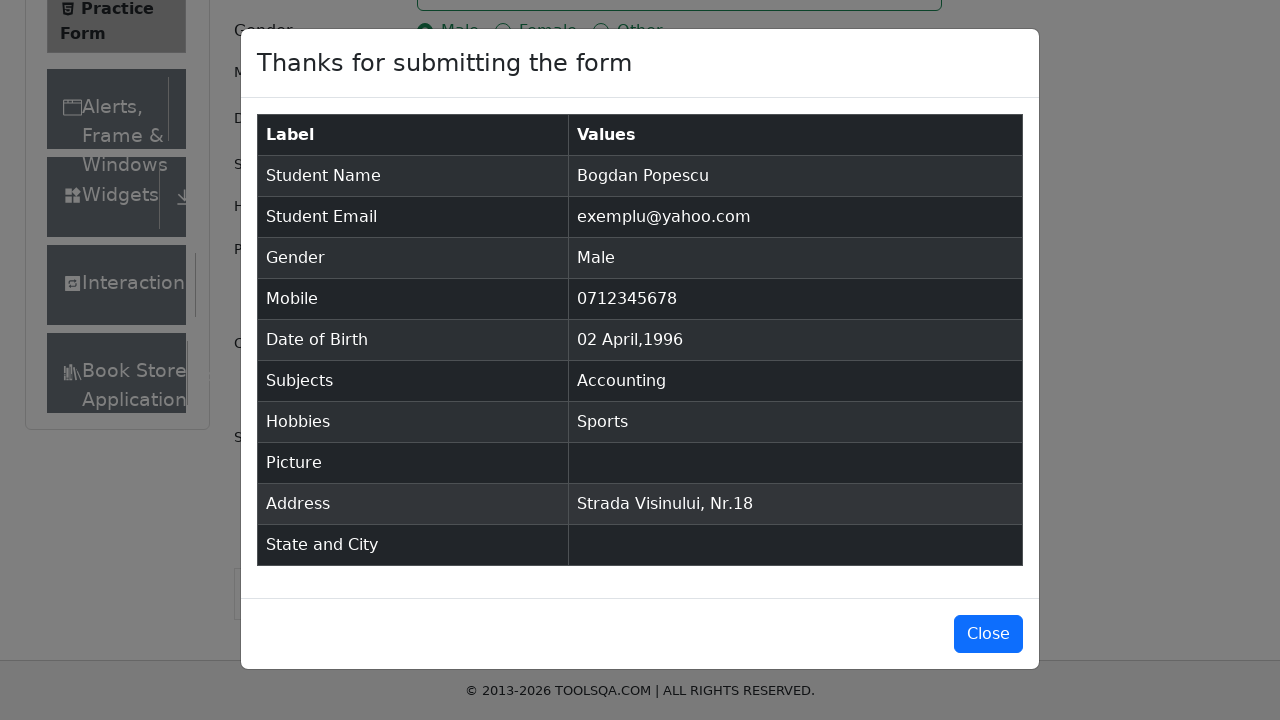